Tests Python.org search functionality by entering "pycon" in the search box and verifying results are displayed

Starting URL: http://www.python.org

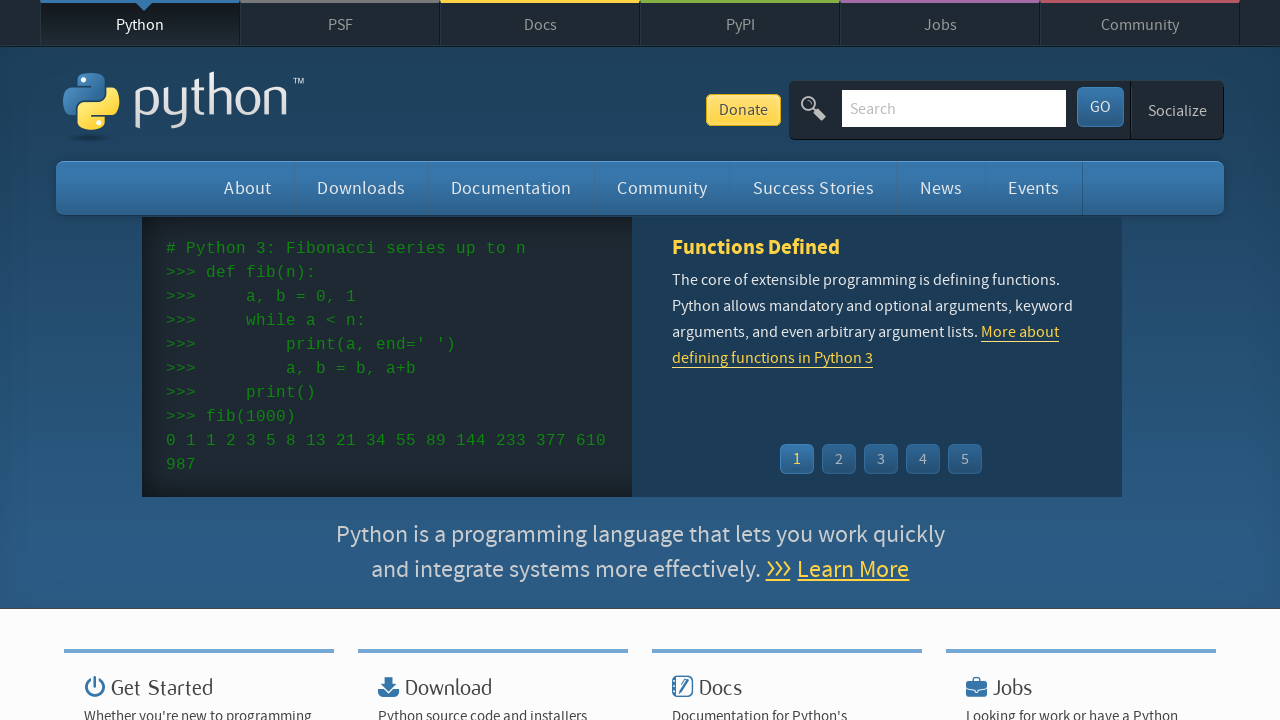

Verified 'Python' is present in page title
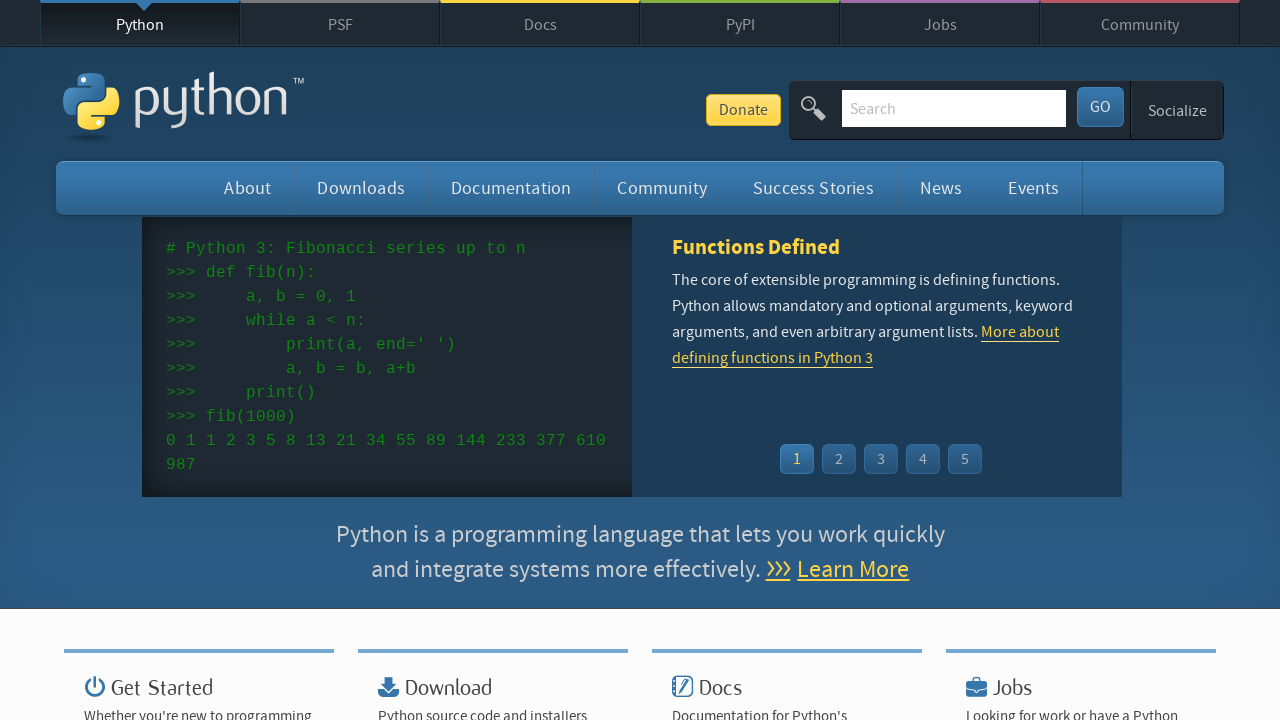

Cleared the search input field on input[name='q']
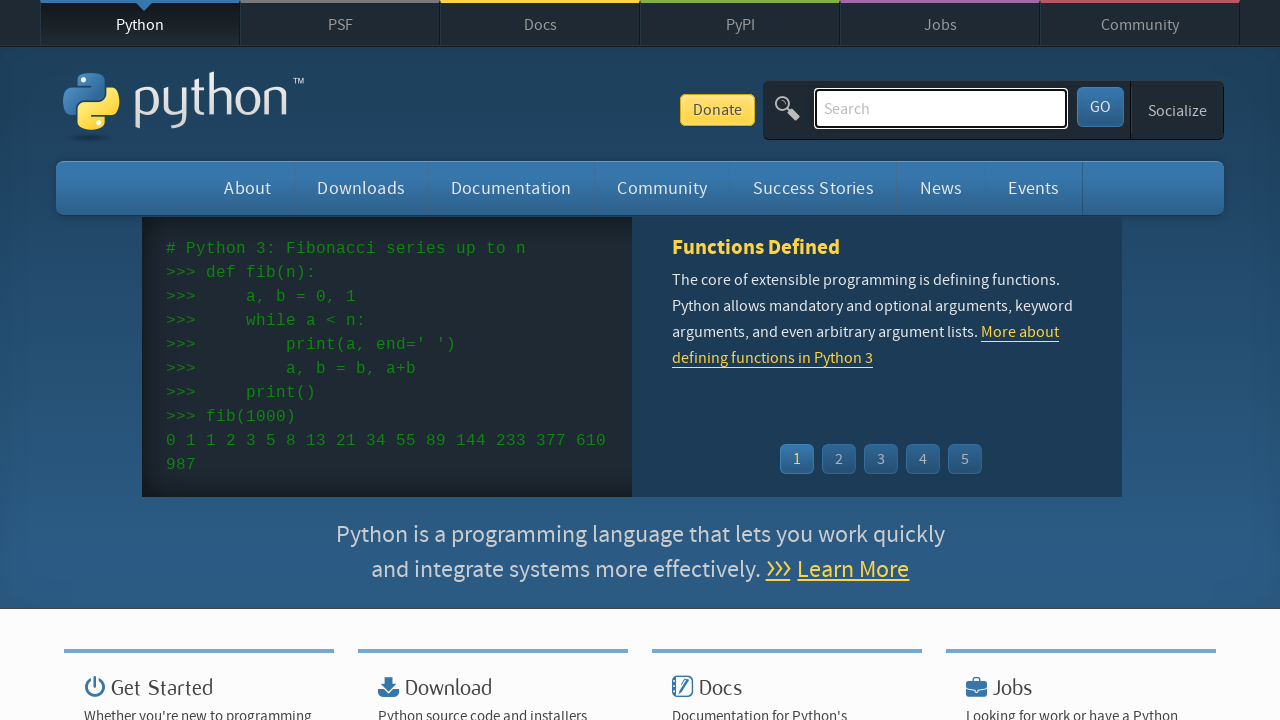

Entered 'pycon' into the search field on input[name='q']
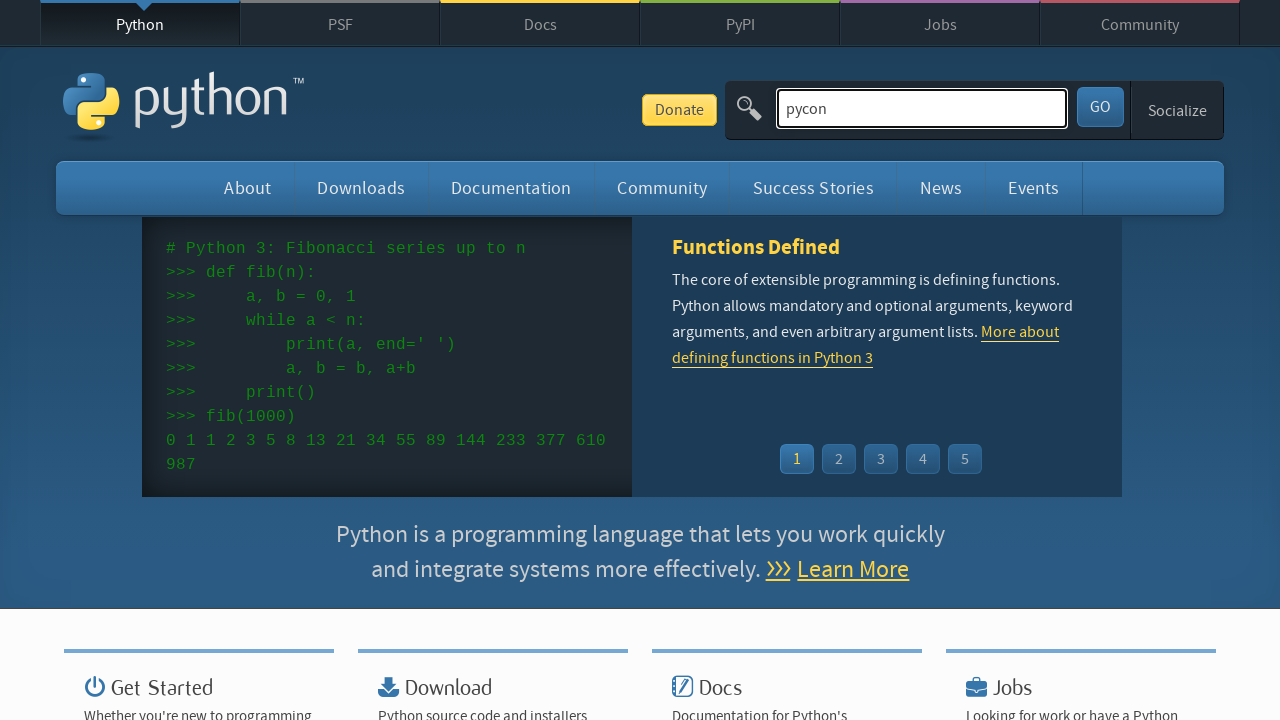

Pressed Enter to submit the search query on input[name='q']
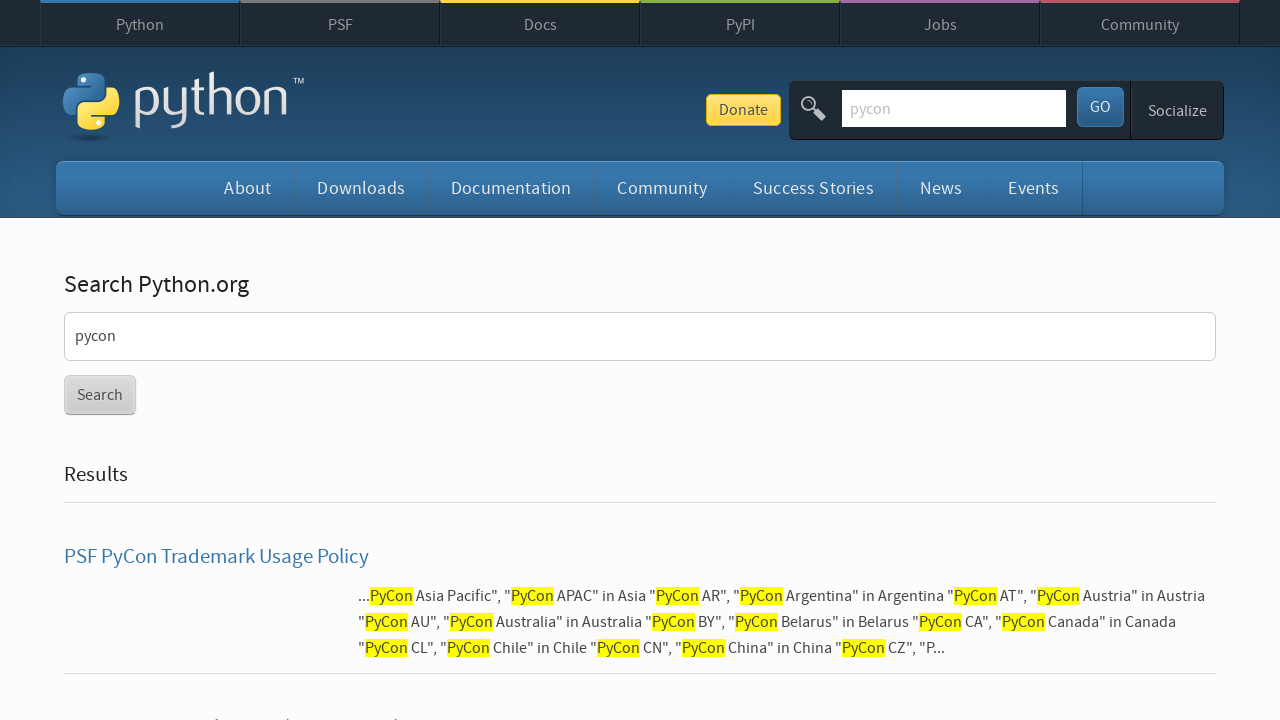

Waited for search results page to load
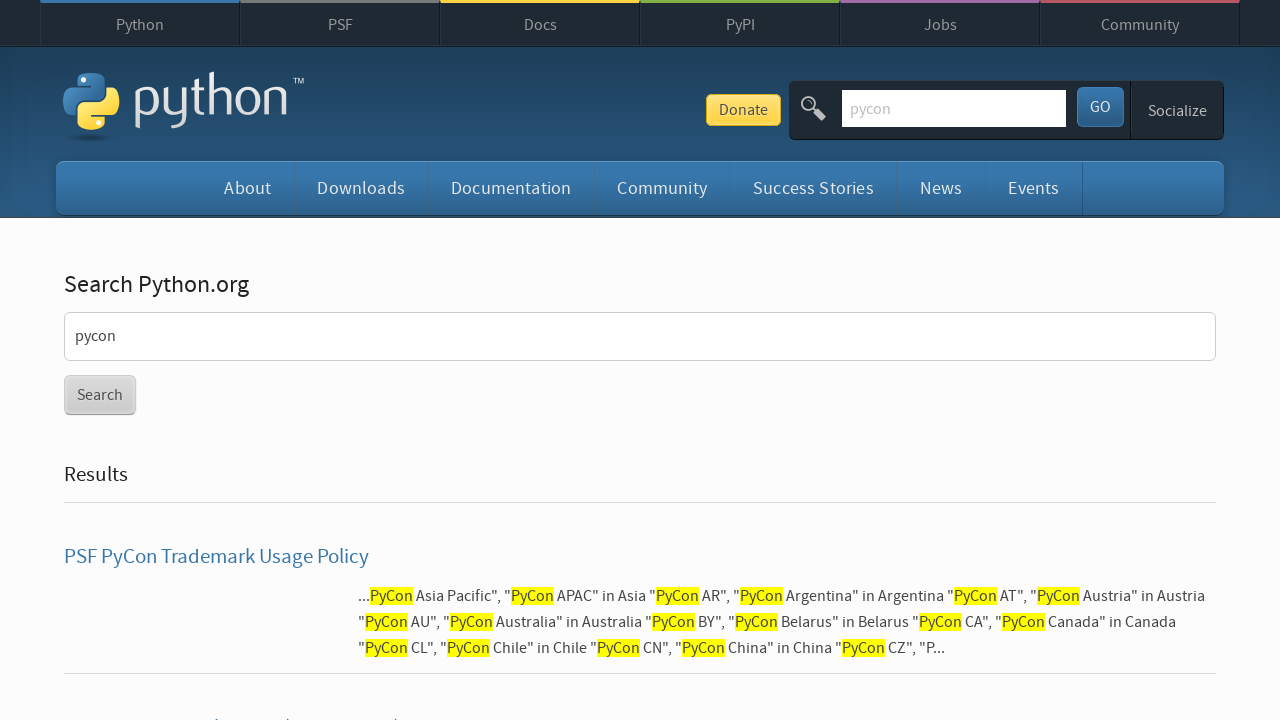

Verified search results are displayed (no 'No results found' message)
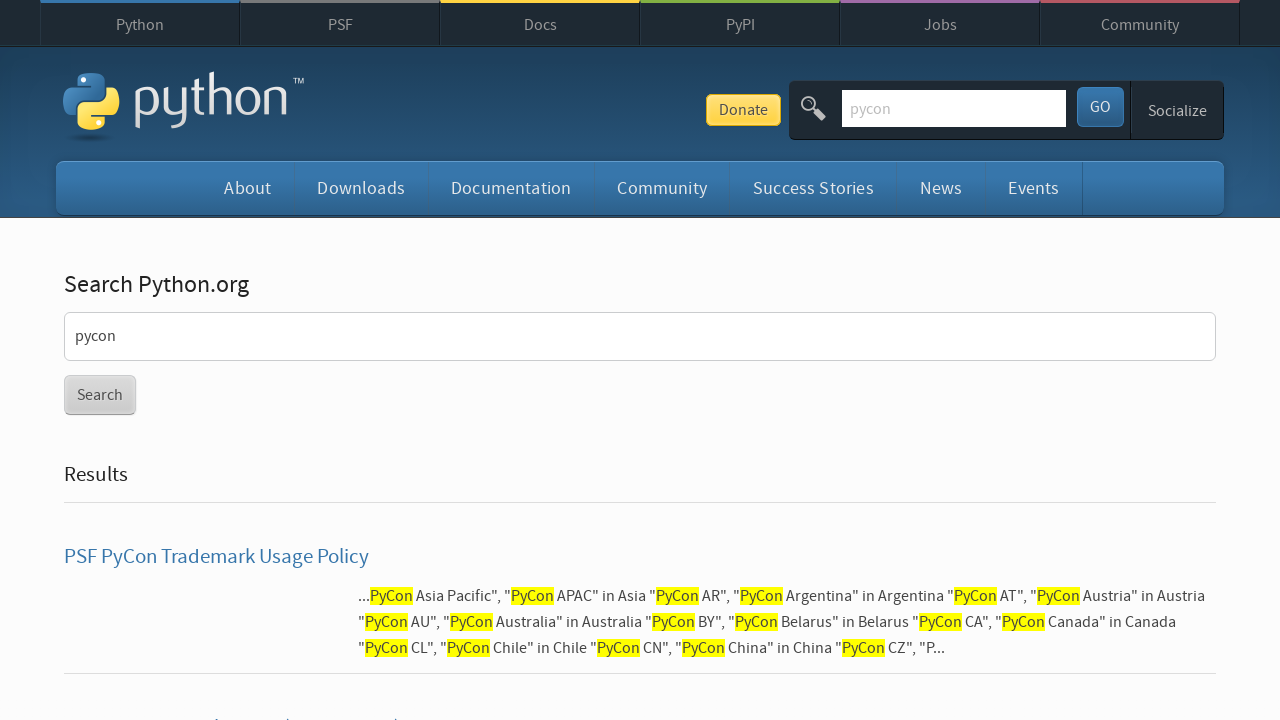

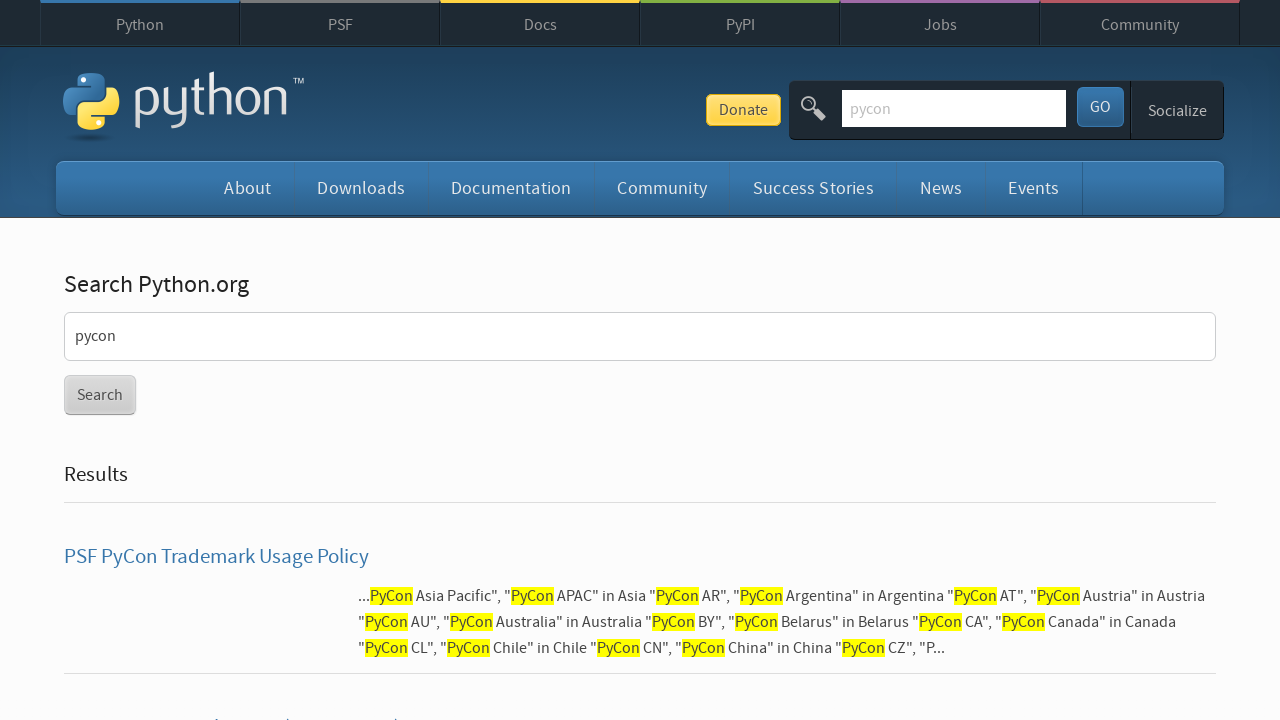